Tests frame switching functionality by clicking buttons within different frames including nested frames

Starting URL: https://www.leafground.com/frame.xhtml

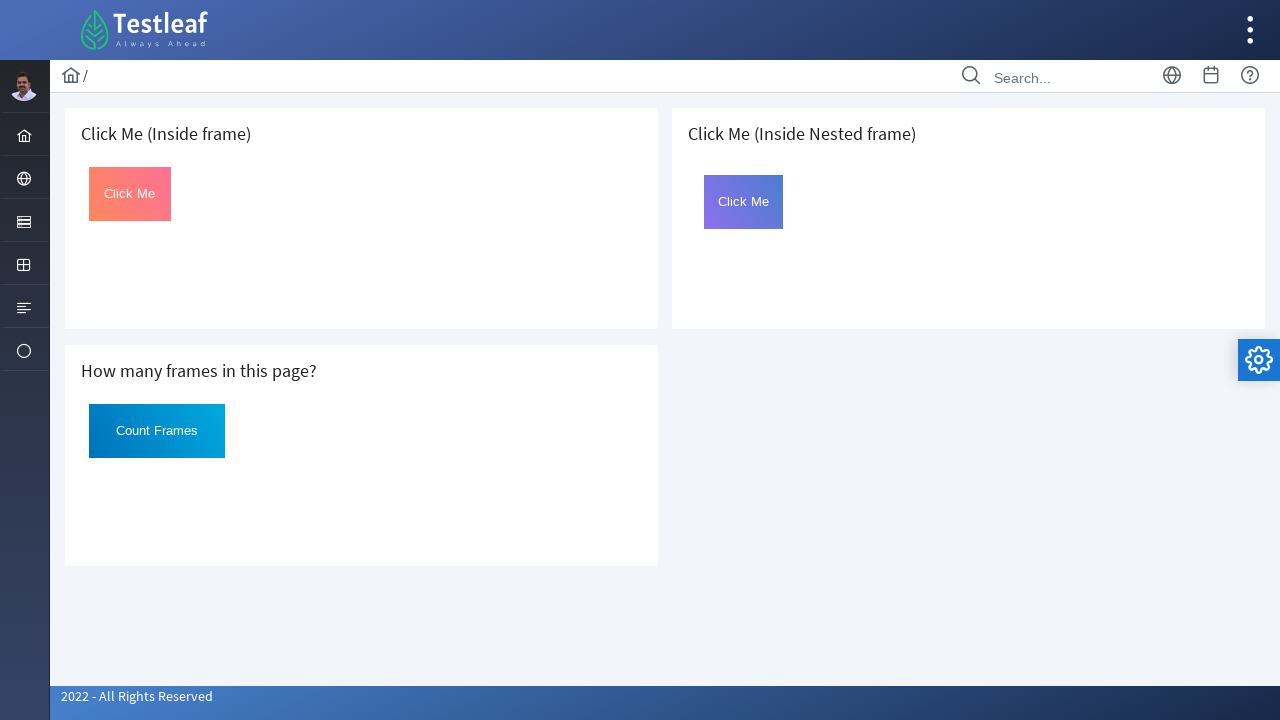

Located first iframe on the page
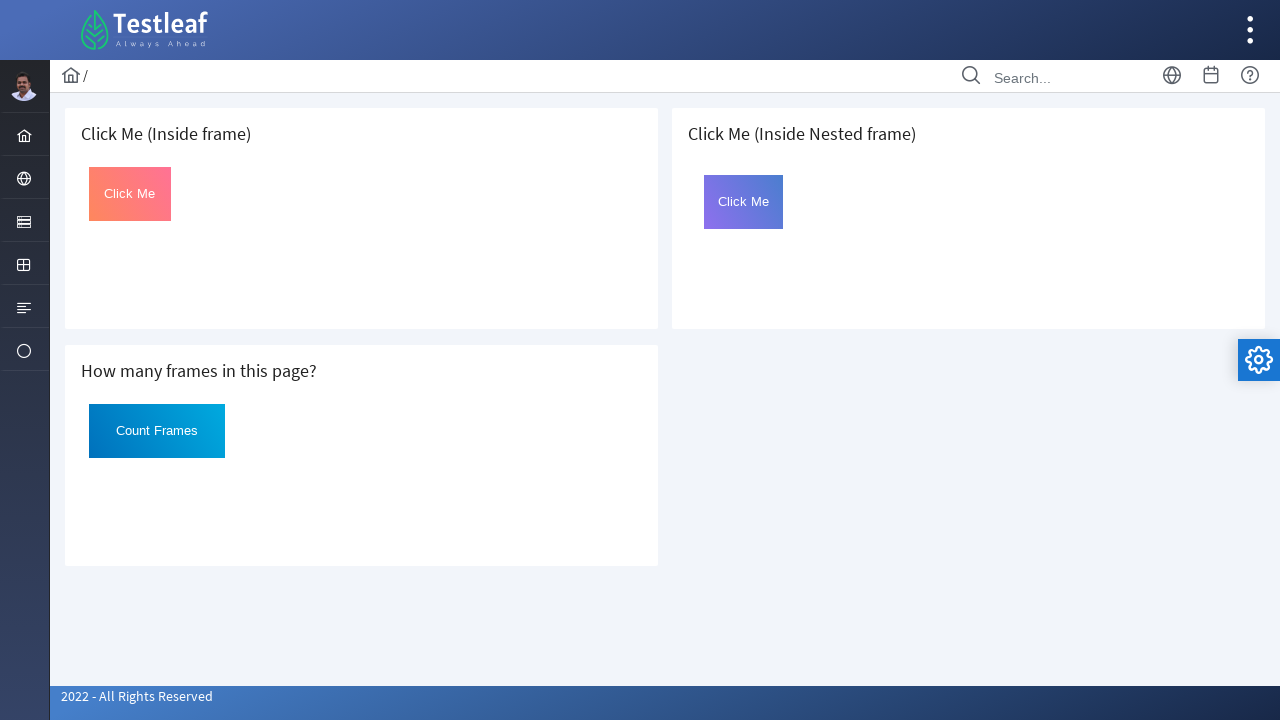

Clicked 'Click Me' button in first frame at (130, 194) on iframe >> nth=0 >> internal:control=enter-frame >> xpath=(//button[text()='Click
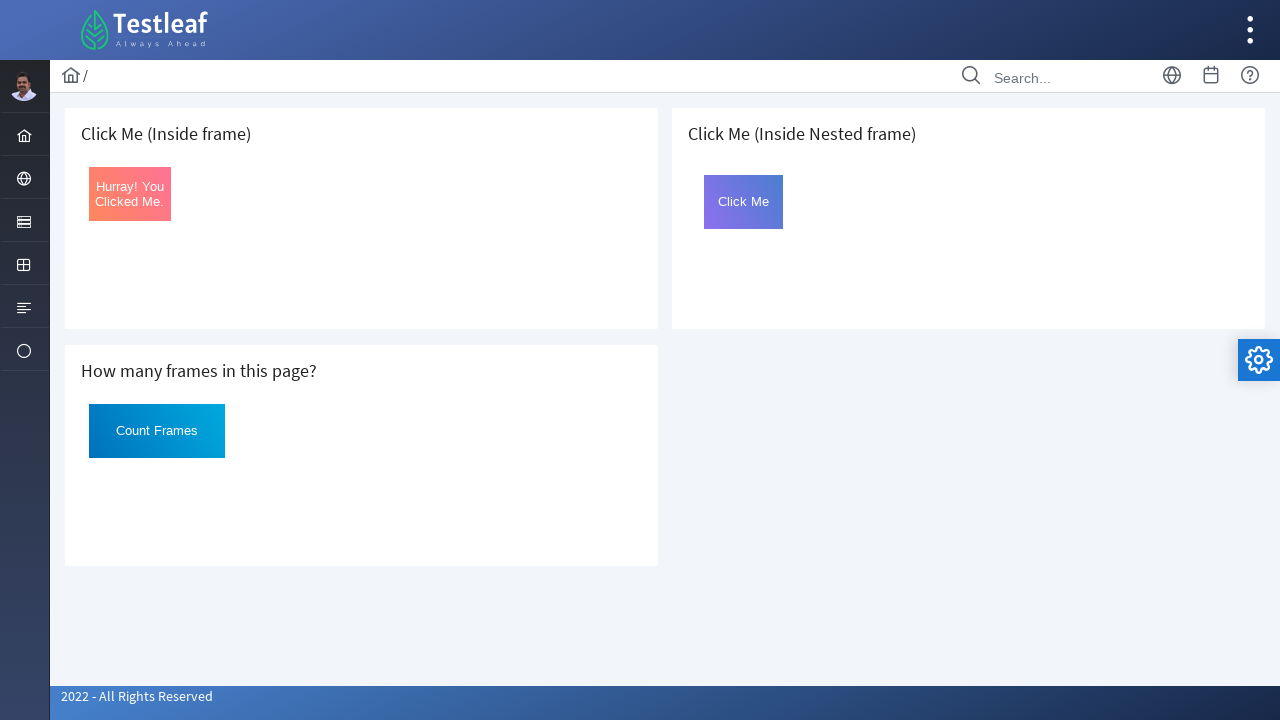

Retrieved button text from first frame: 'Hurray! You Clicked Me.'
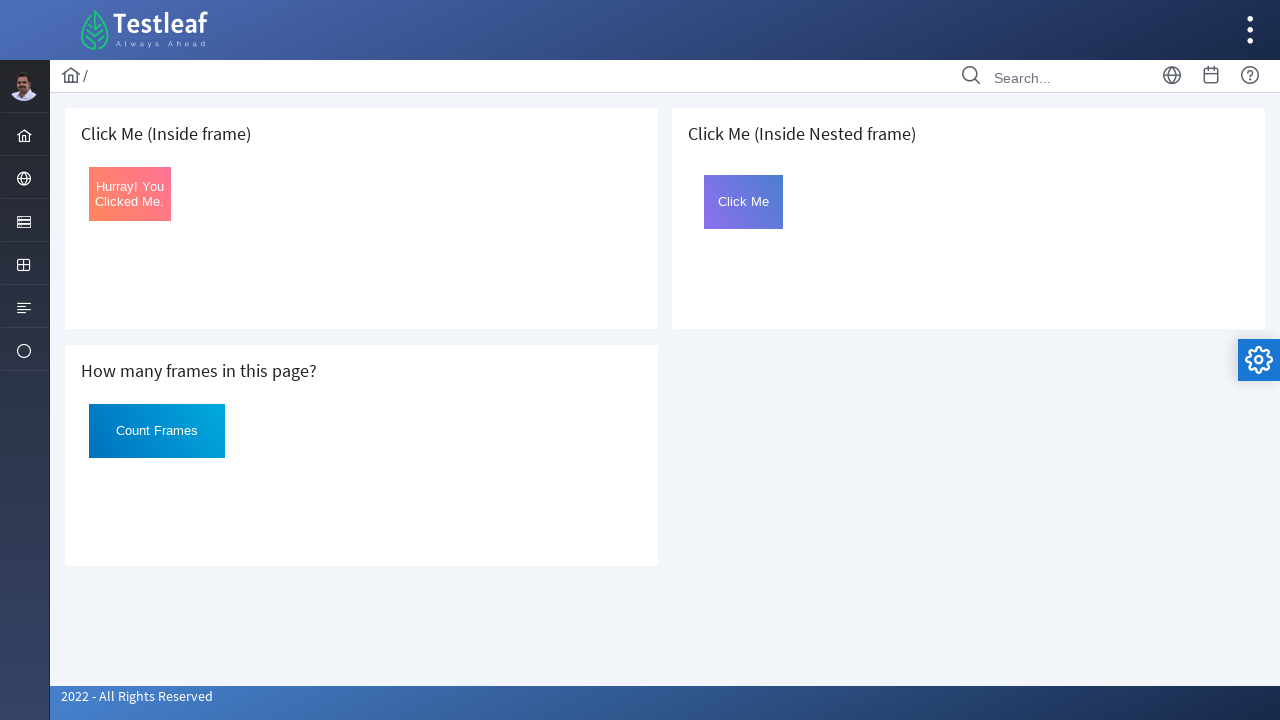

Located parent iframe at index 2
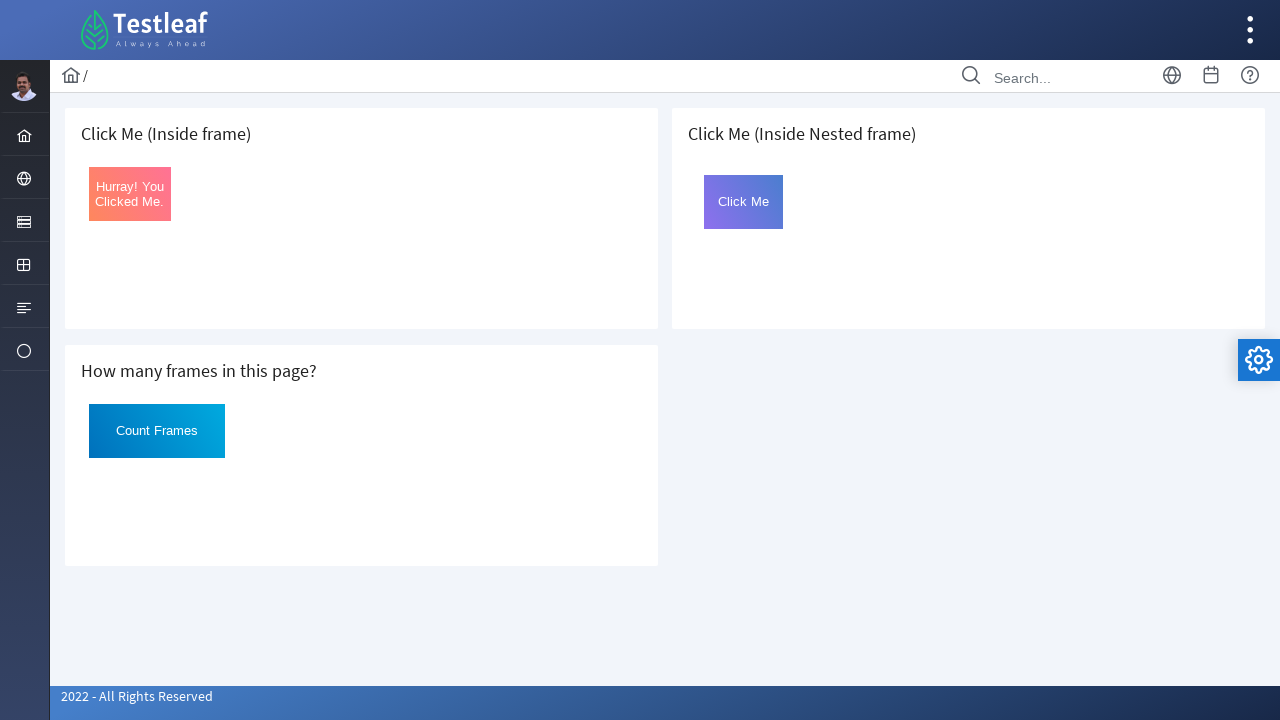

Located nested child frame with id 'frame2' inside parent frame
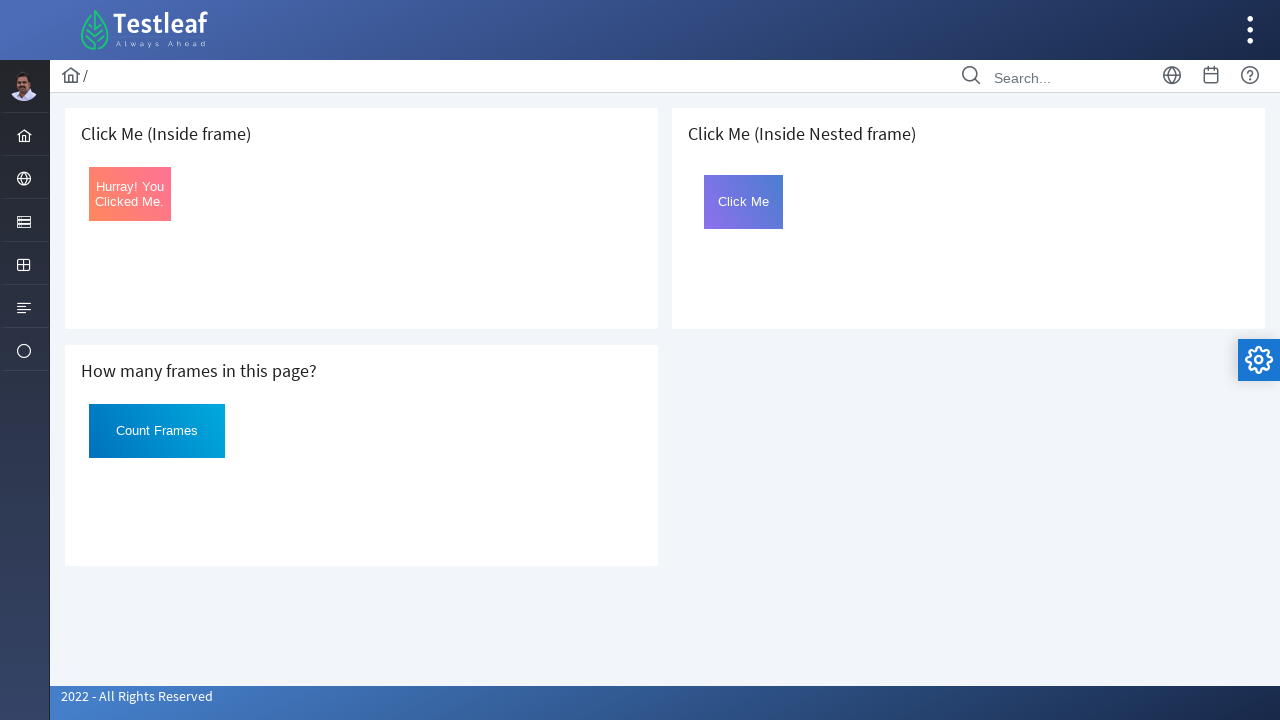

Clicked 'Click Me' button in nested child frame at (744, 202) on iframe >> nth=2 >> internal:control=enter-frame >> iframe#frame2 >> internal:con
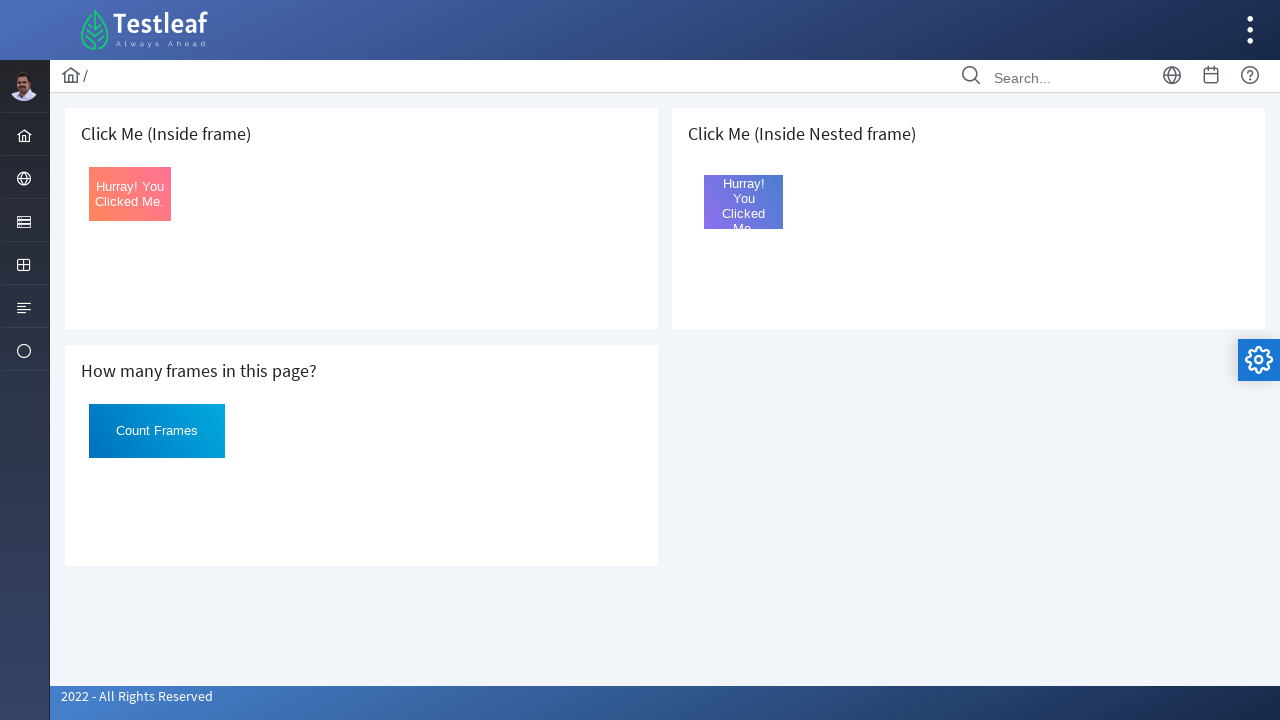

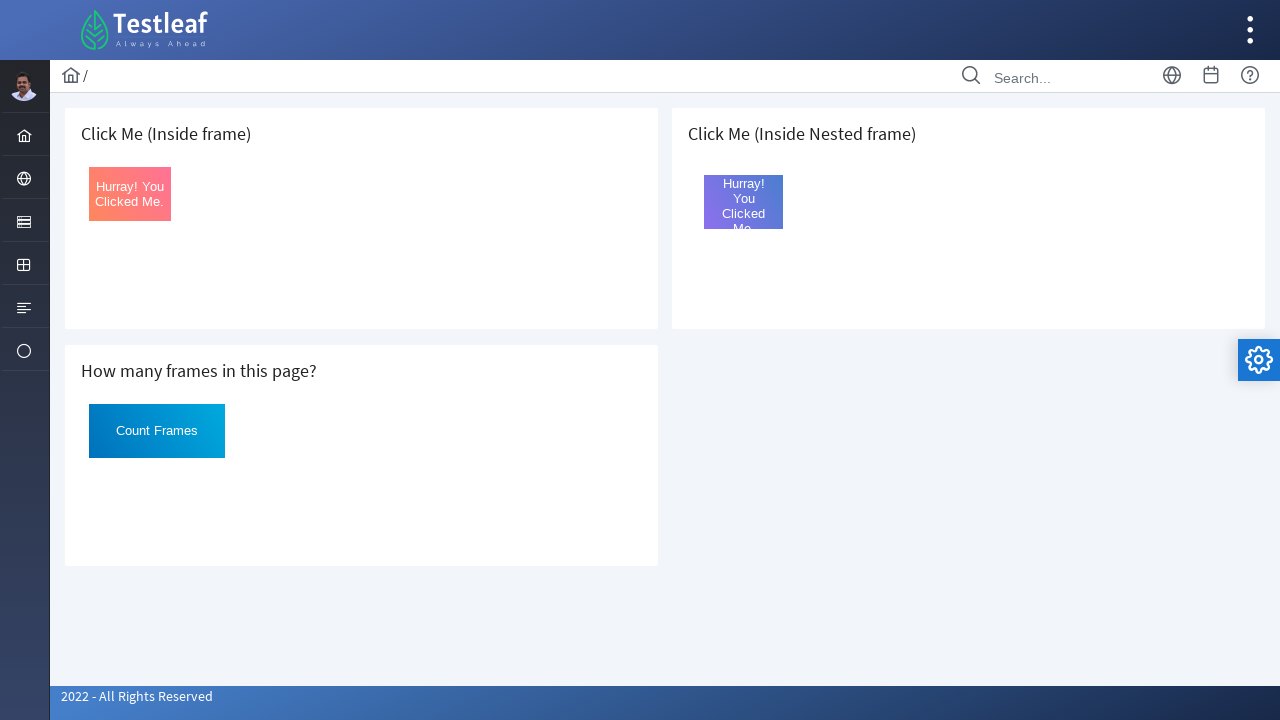